Uses JavaScript to hide the floating sidebar/elevator element on the homepage

Starting URL: http://www.imooc.com

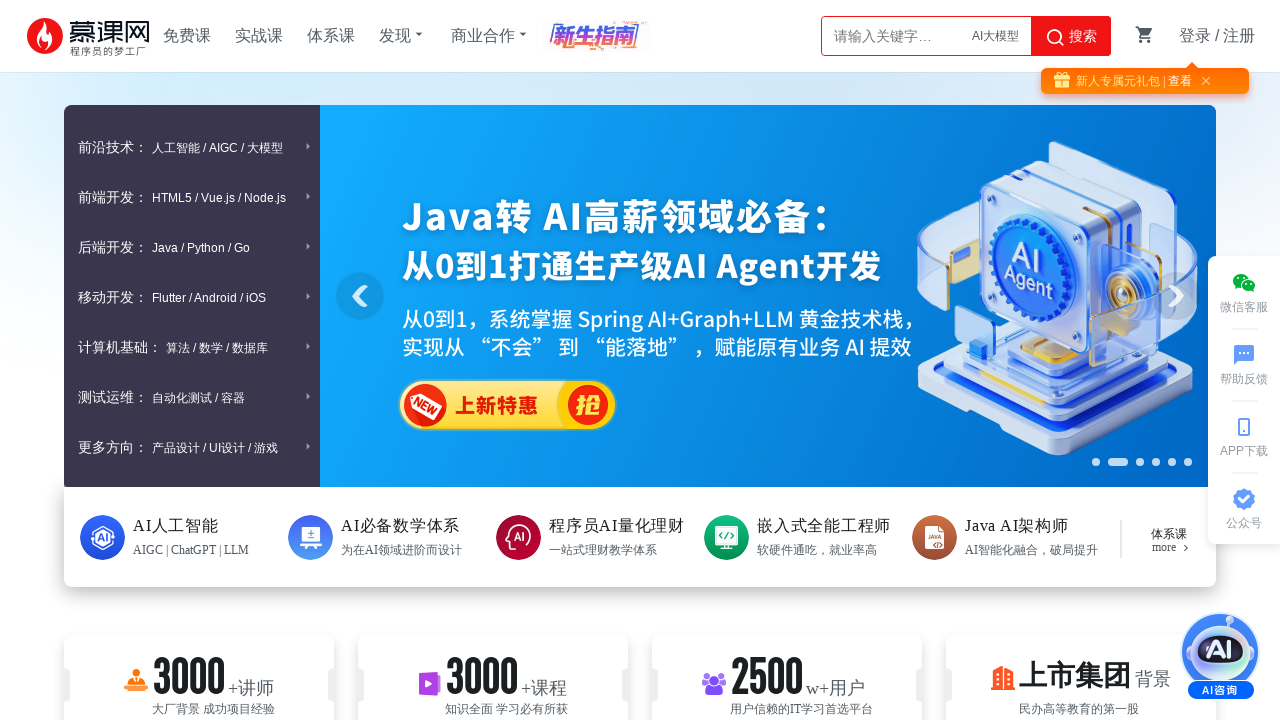

Waited for elevator element with id 'J_GotoTop' to be present
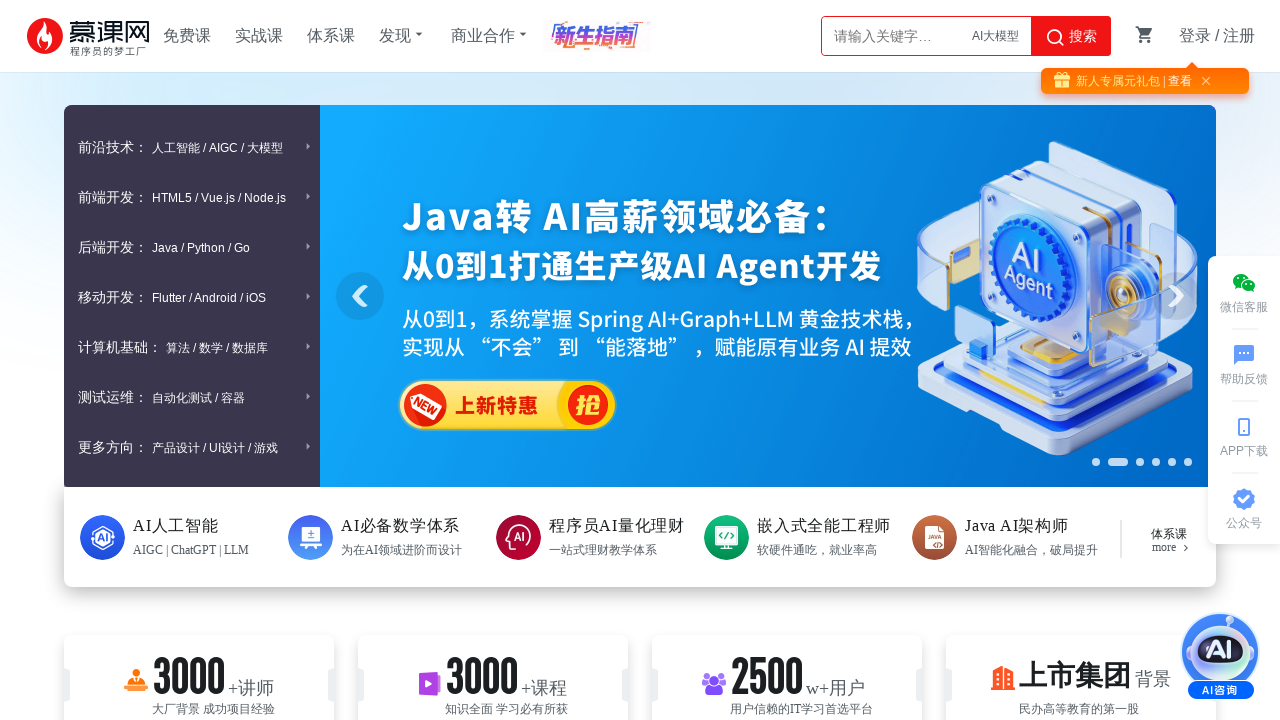

Executed JavaScript to hide the floating sidebar/elevator element
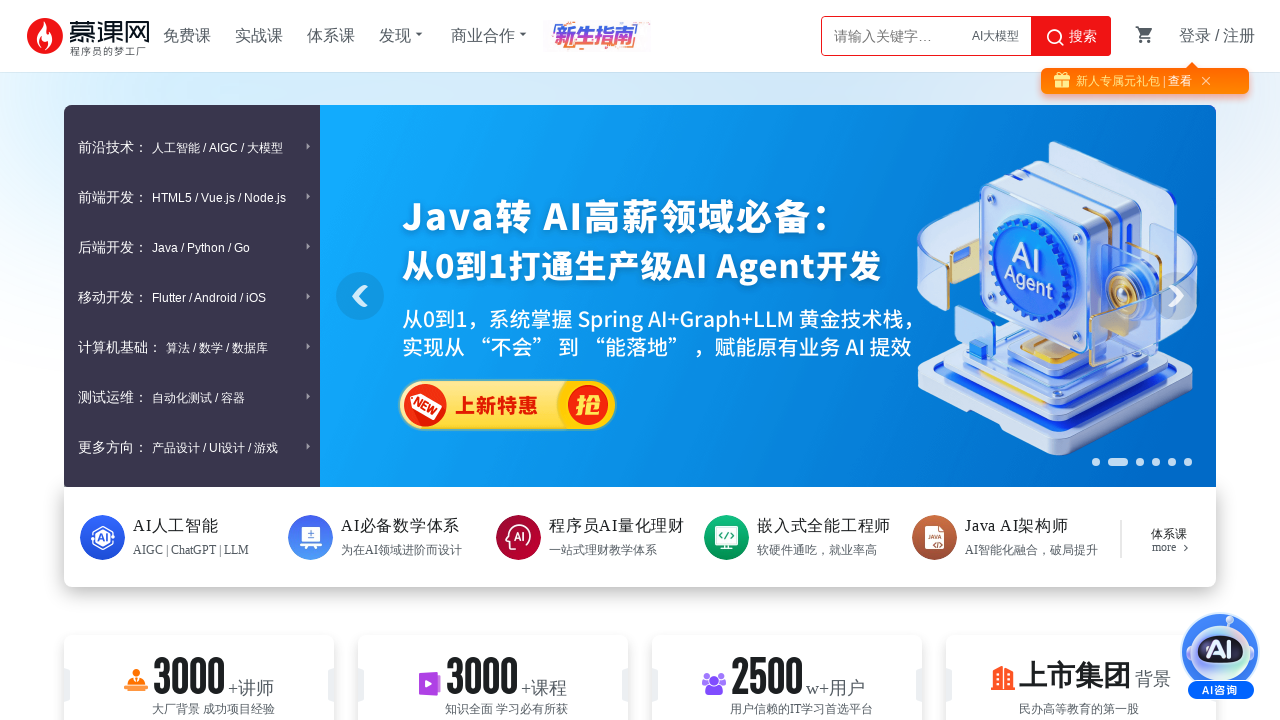

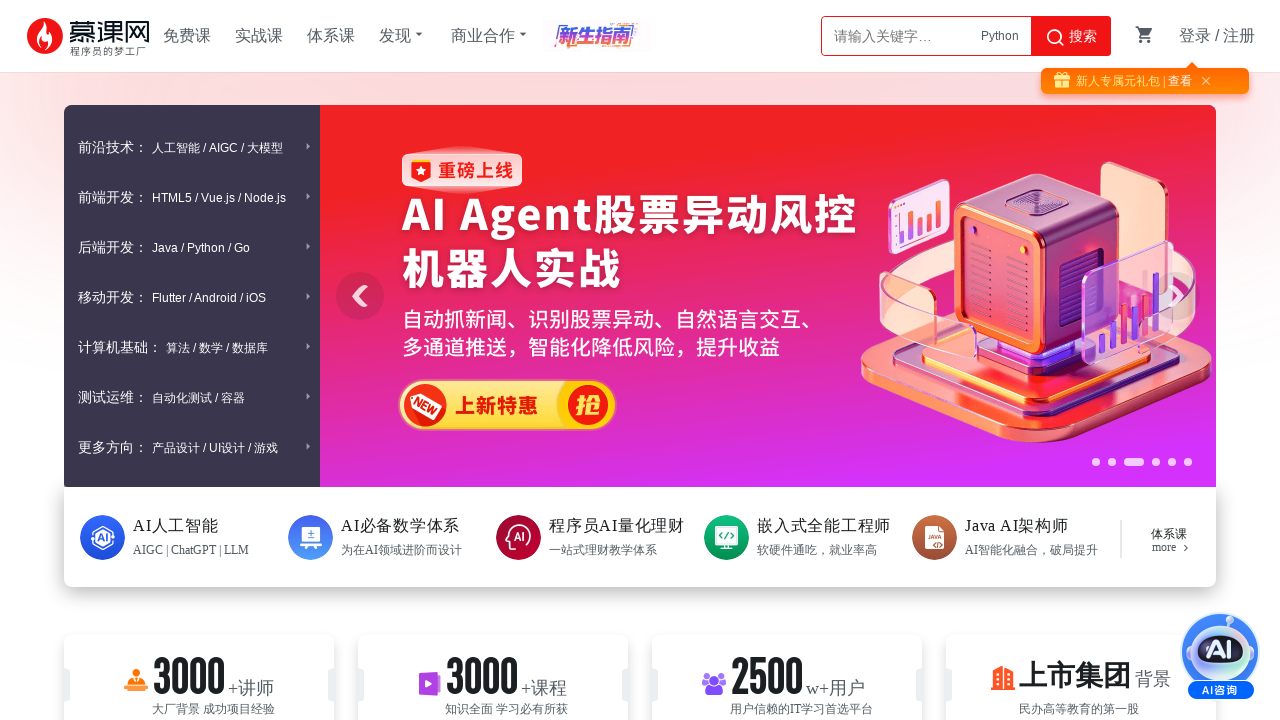